Tests that toggle and label controls are hidden when editing a todo item

Starting URL: https://demo.playwright.dev/todomvc

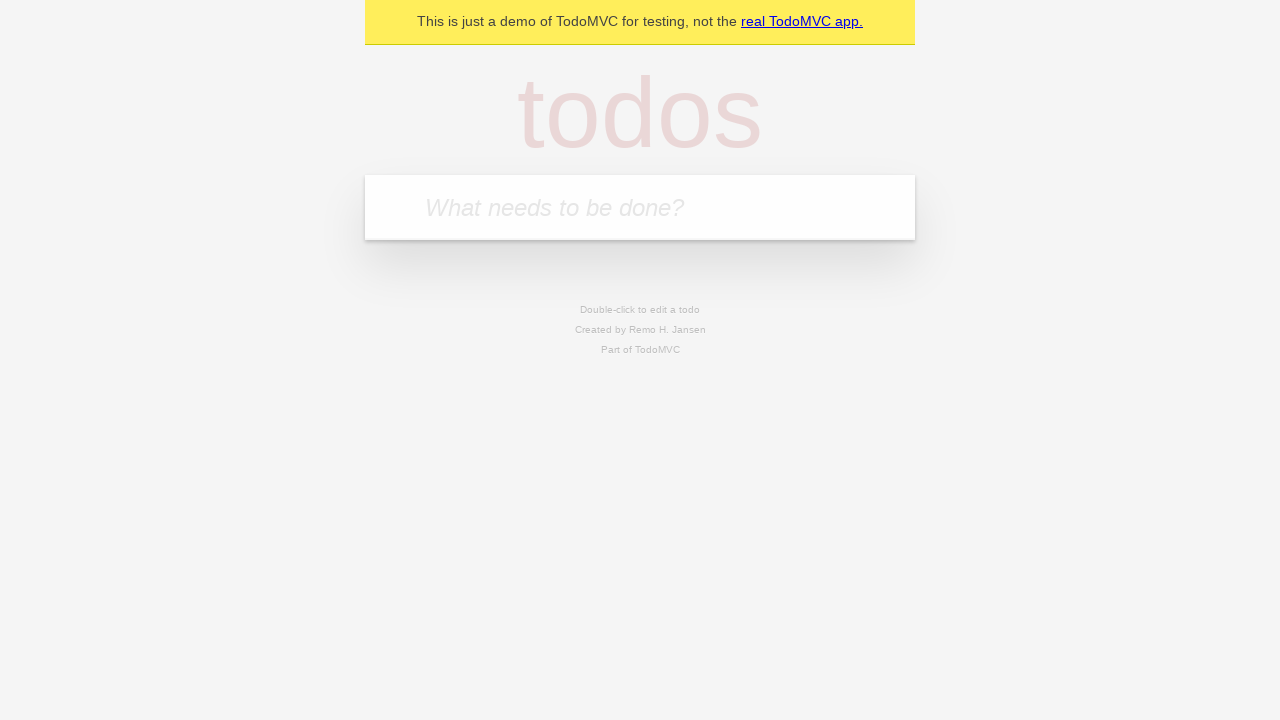

Filled new todo input with 'buy some cheese' on .new-todo
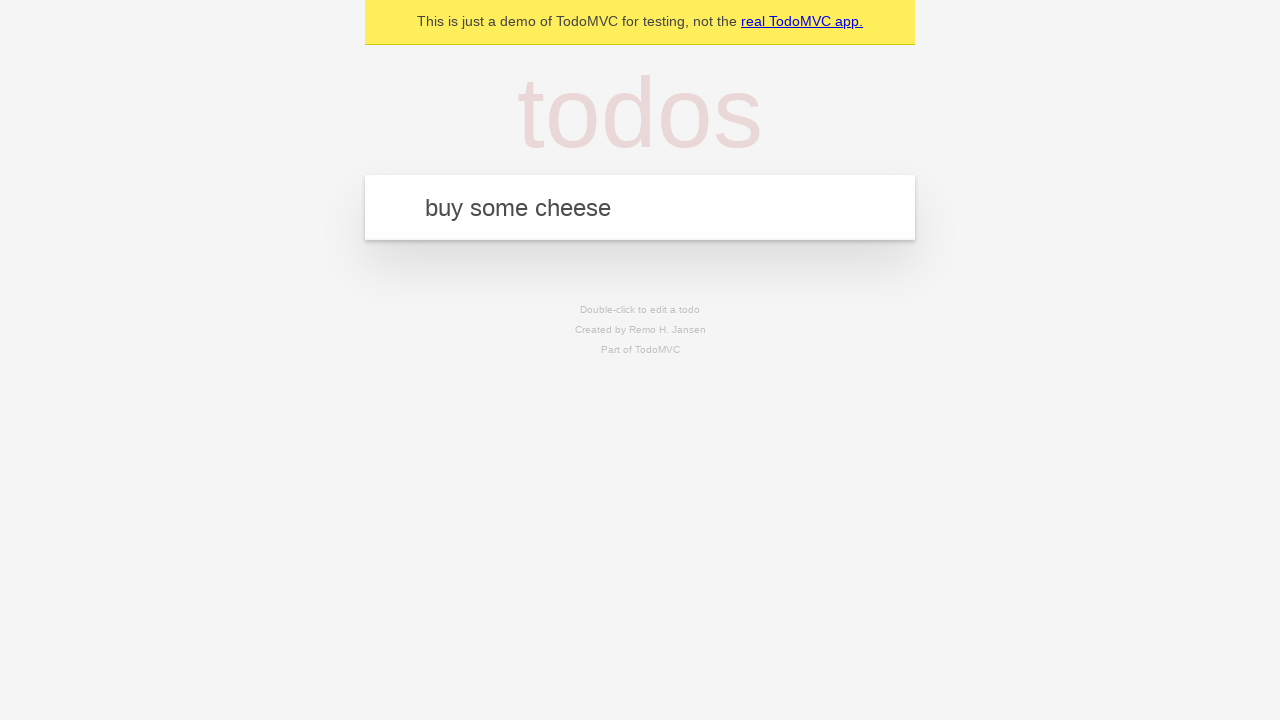

Pressed Enter to add first todo on .new-todo
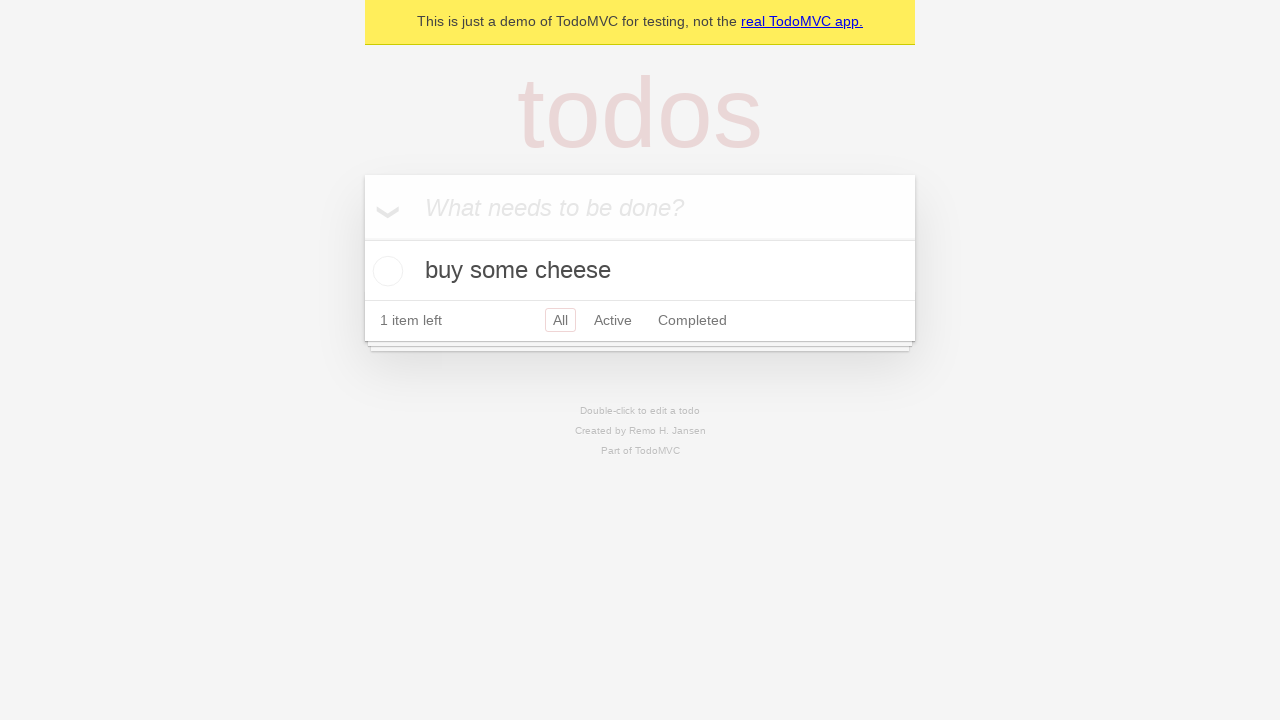

Filled new todo input with 'feed the cat' on .new-todo
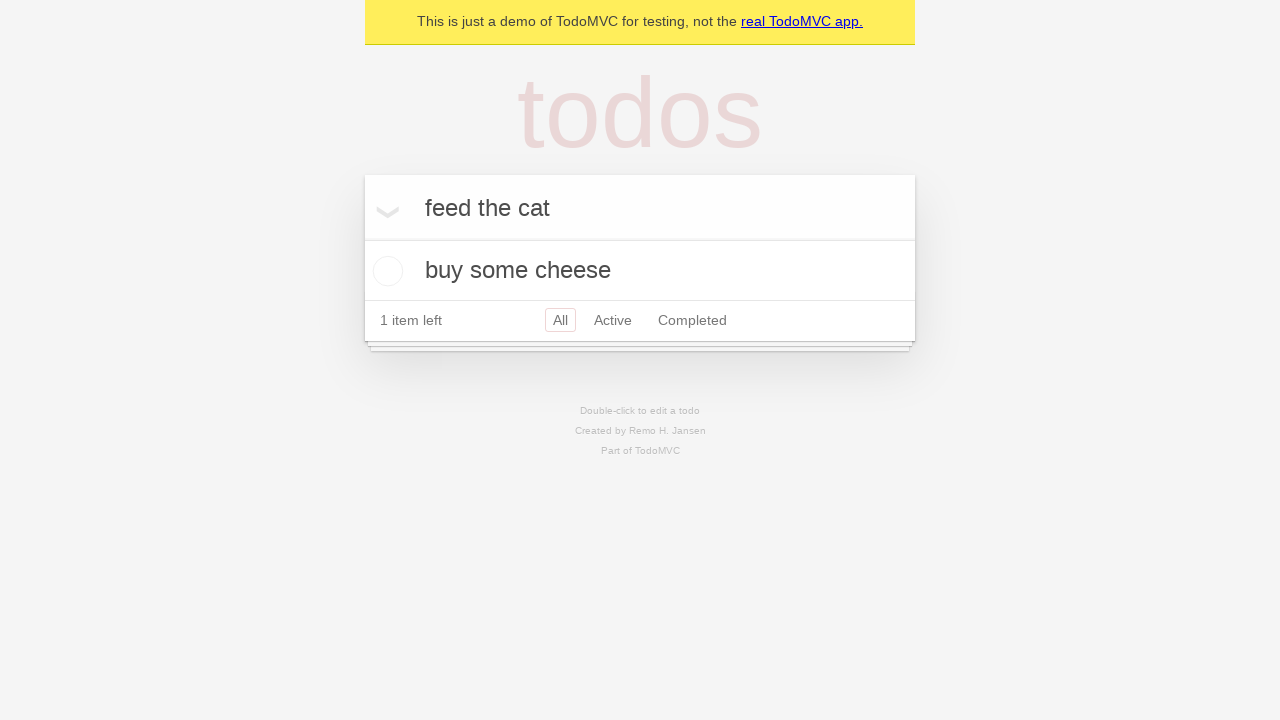

Pressed Enter to add second todo on .new-todo
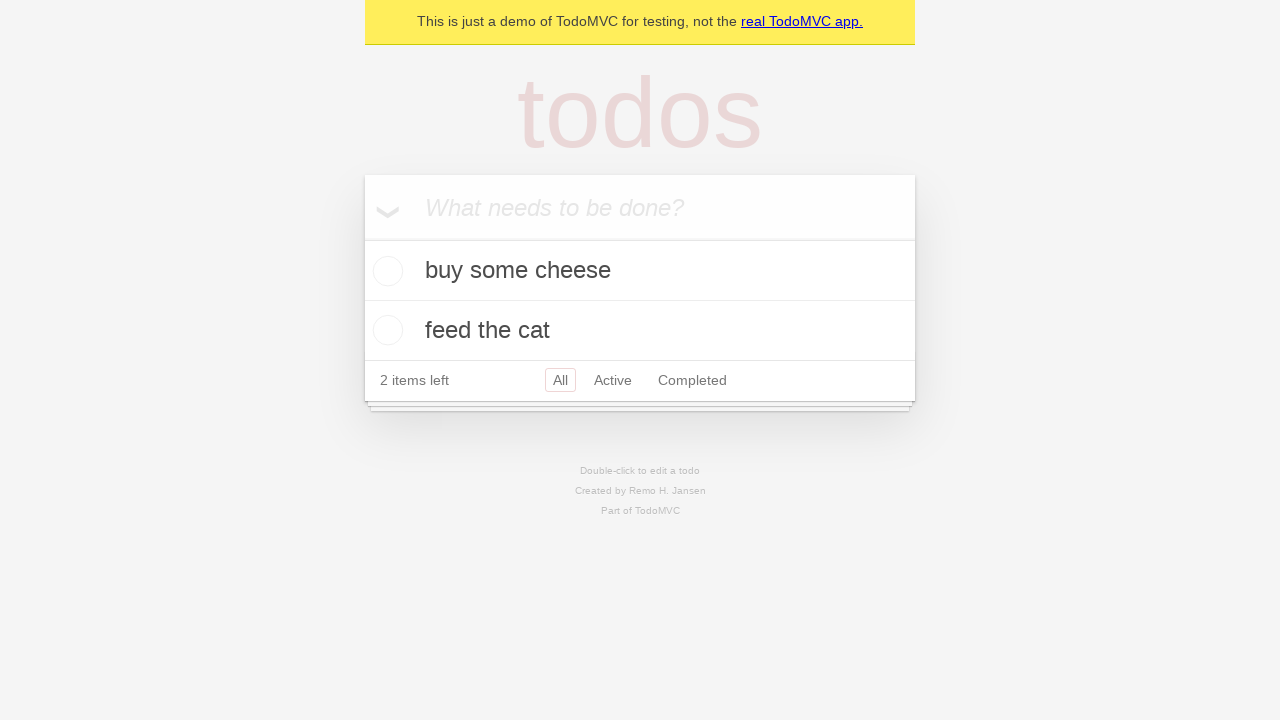

Filled new todo input with 'book a doctors appointment' on .new-todo
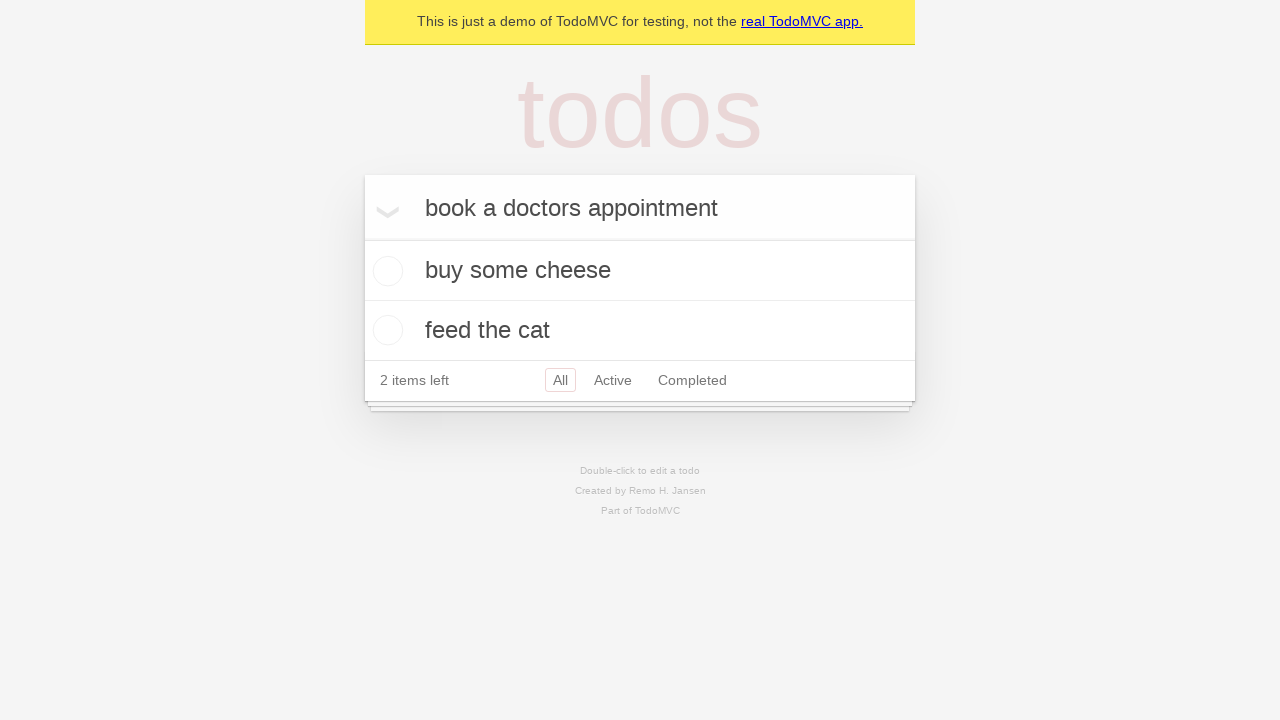

Pressed Enter to add third todo on .new-todo
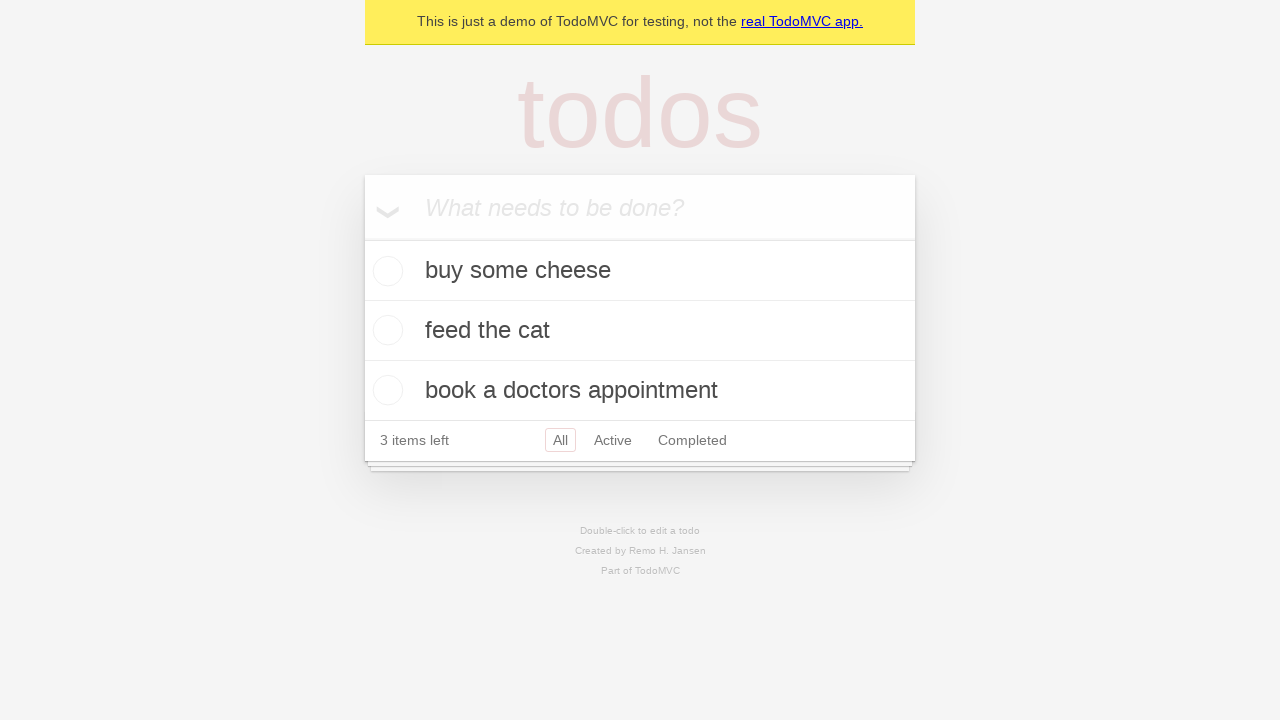

Waited for all three todos to appear in the list
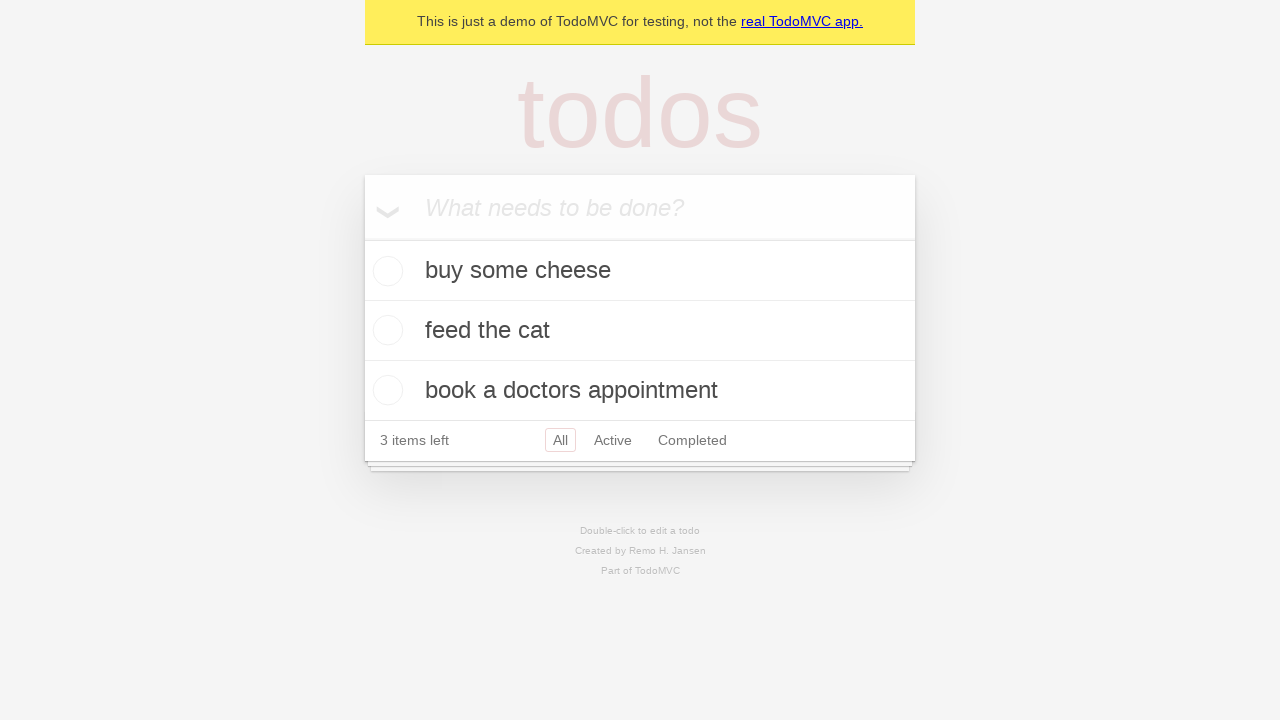

Double-clicked second todo to enter edit mode at (640, 331) on .todo-list li >> nth=1
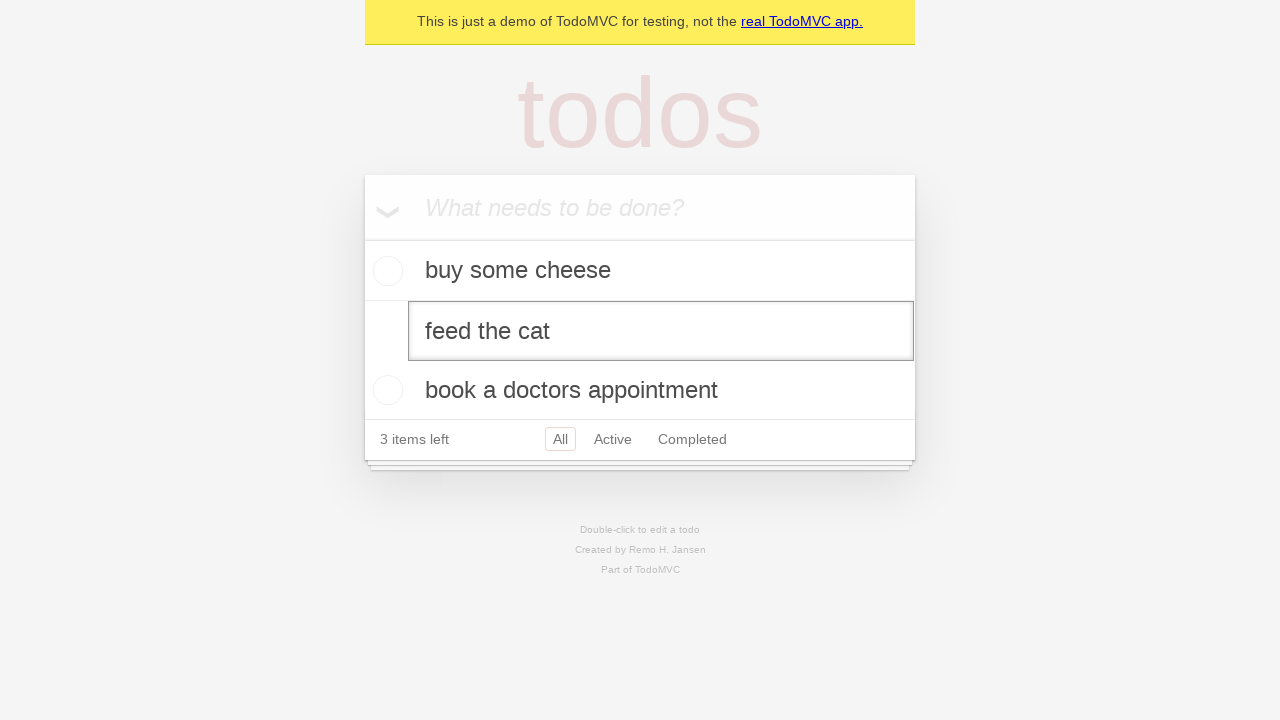

Edit input field became visible for second todo
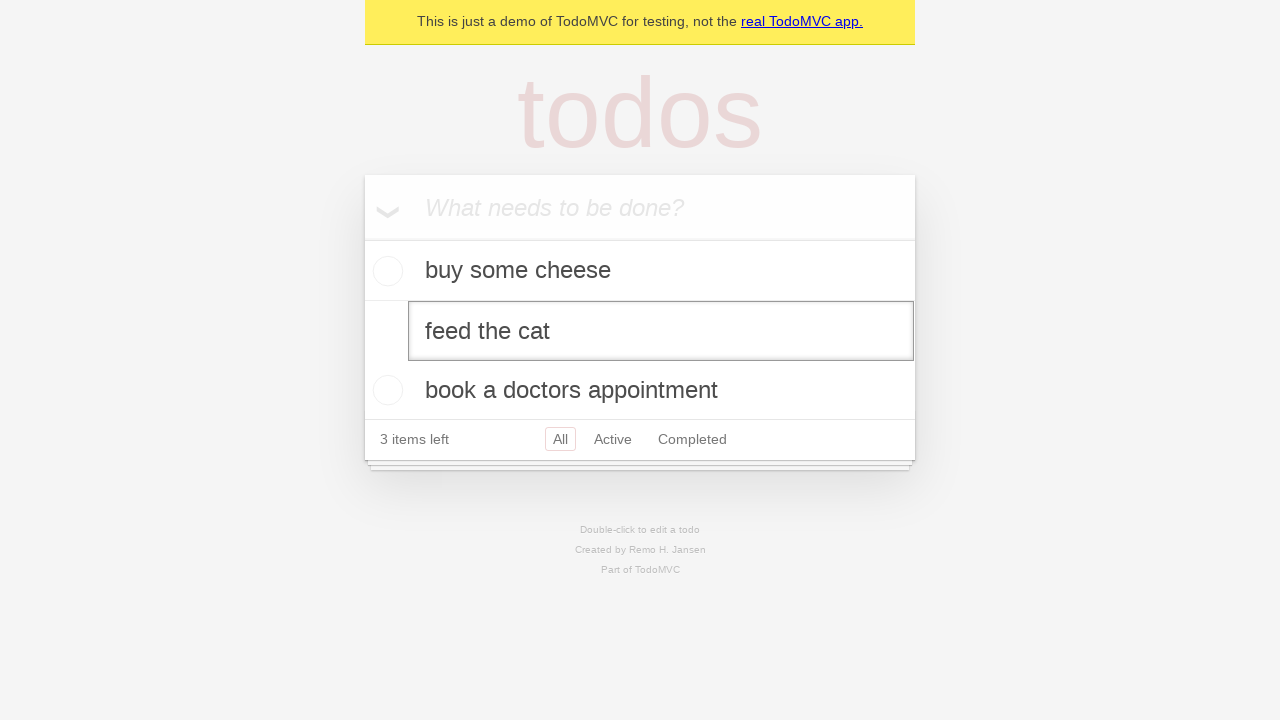

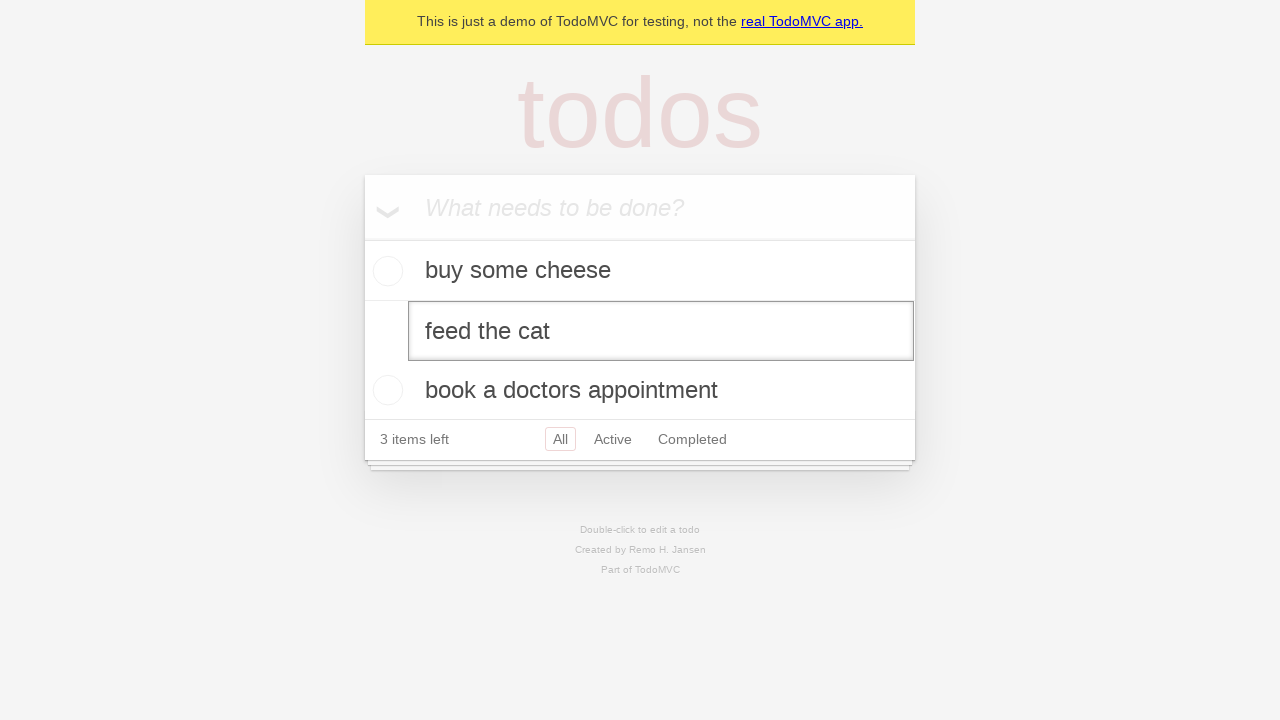